Tests hover functionality by moving the mouse cursor over the h1 heading element on a test page.

Starting URL: https://testeroprogramowania.github.io/selenium/basics.html

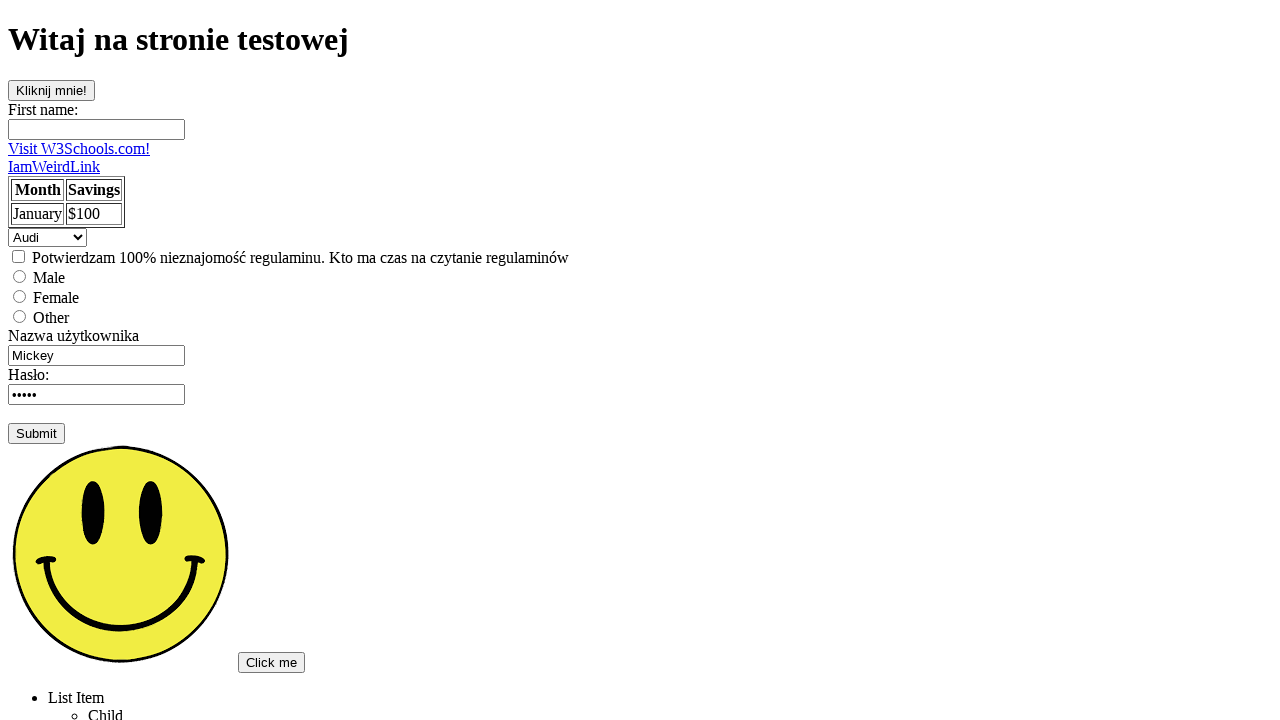

Navigated to test page
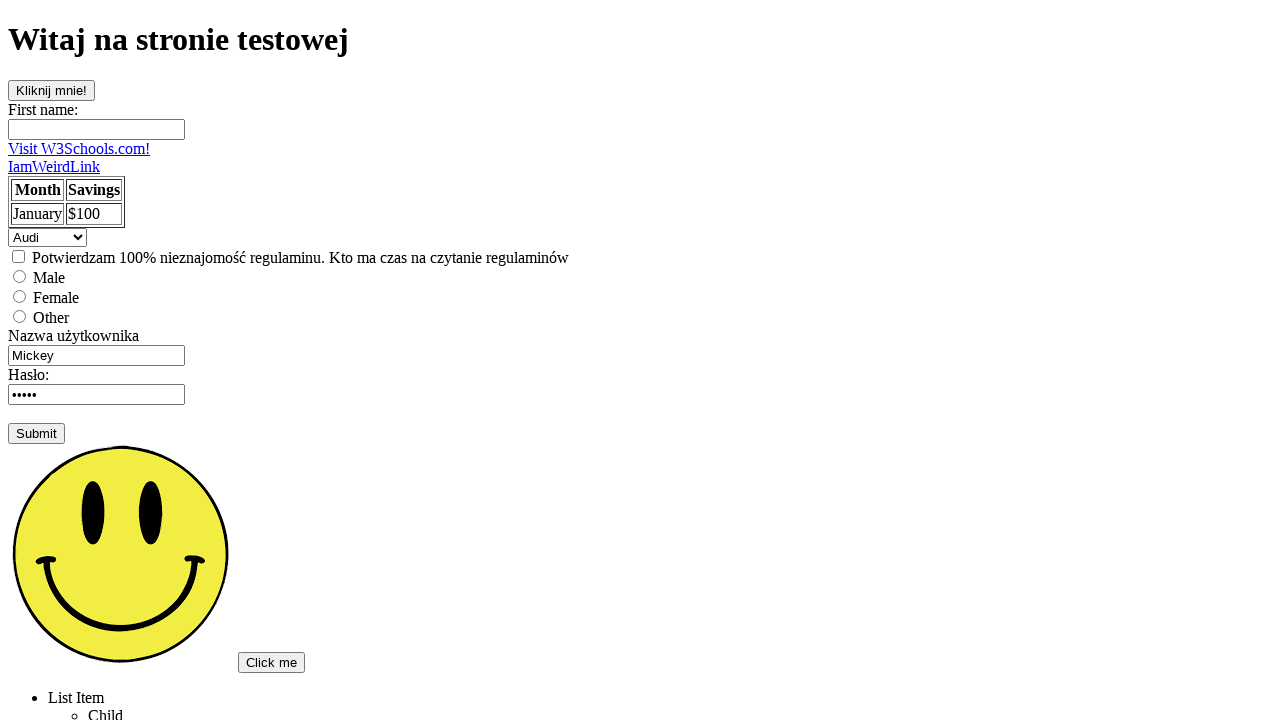

Located h1 heading element
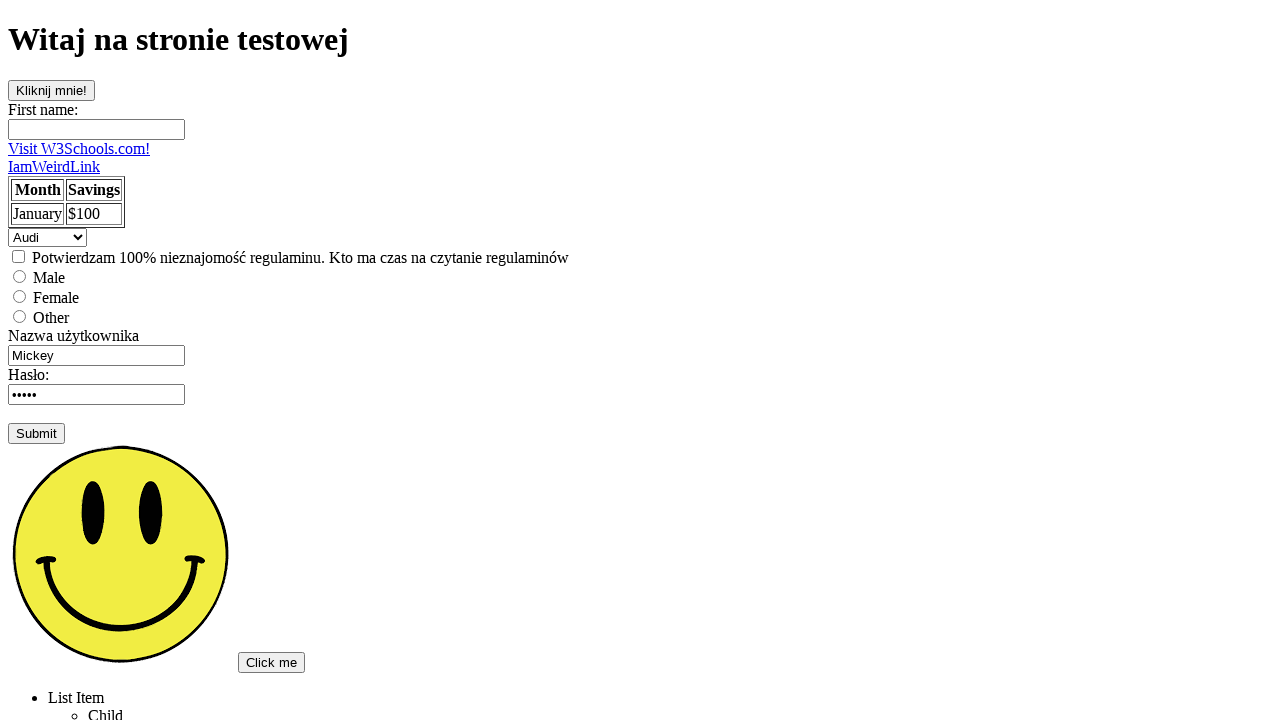

Hovered over h1 heading element at (640, 40) on h1
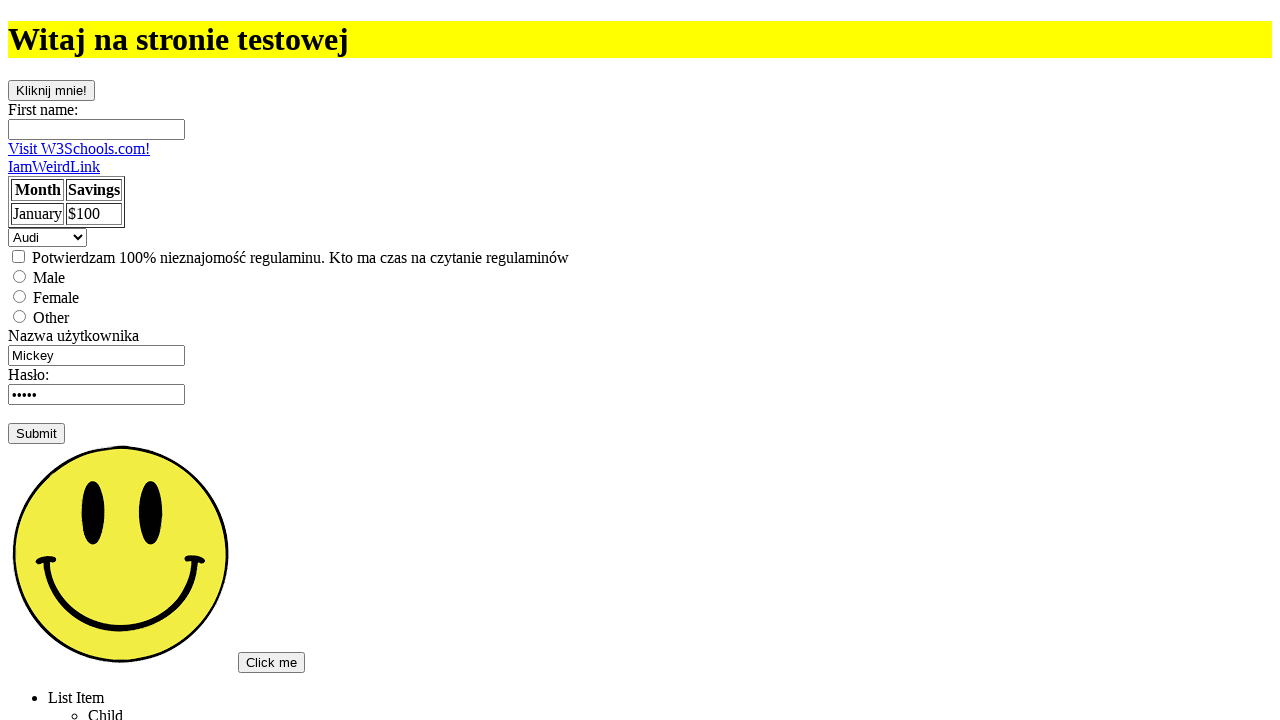

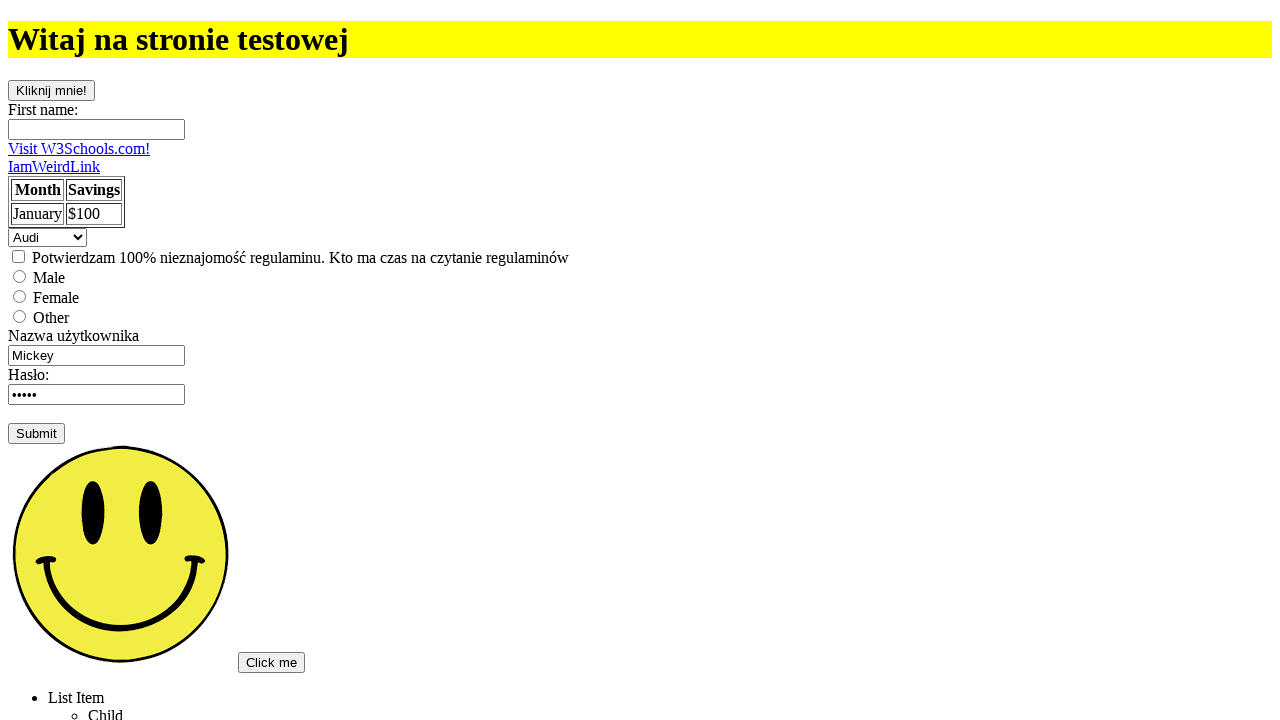